Uses DuckDuckGo's password generator to generate a 16-character password

Starting URL: https://duckduckgo.com

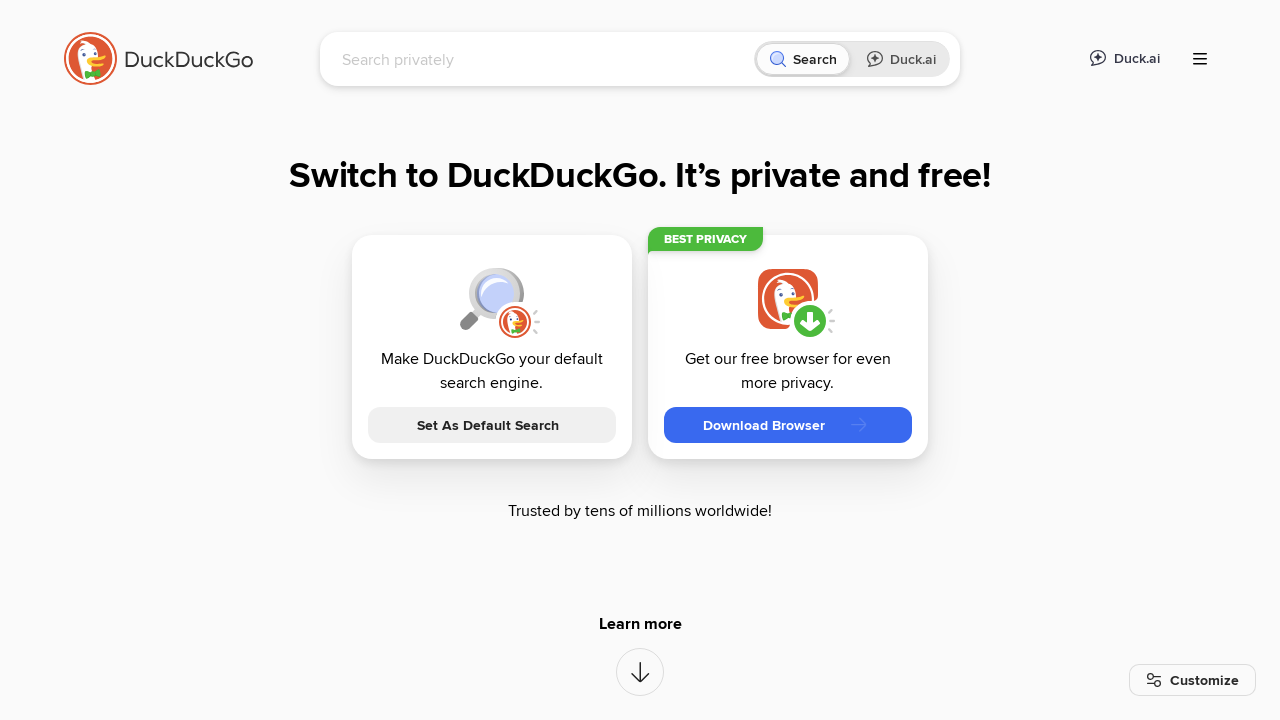

Filled search field with 'password 16' query on input[name="q"]
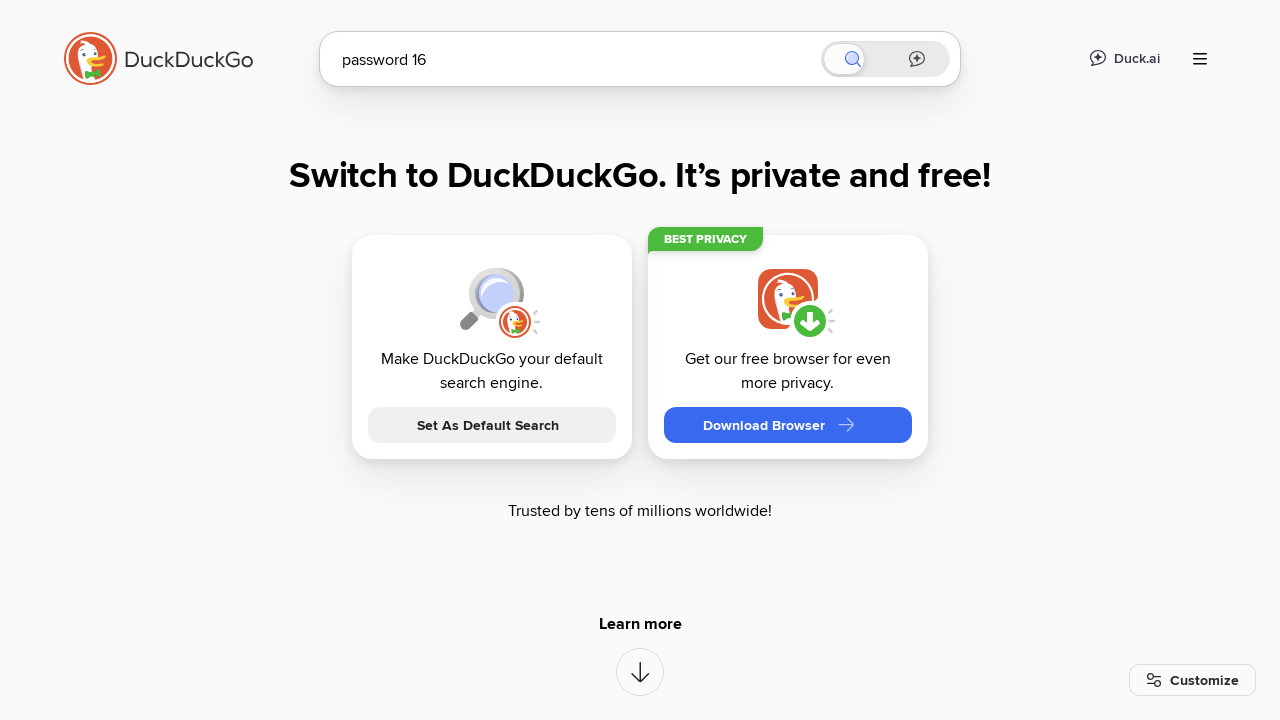

Clicked submit button to search at (904, 422) on button[type="submit"]
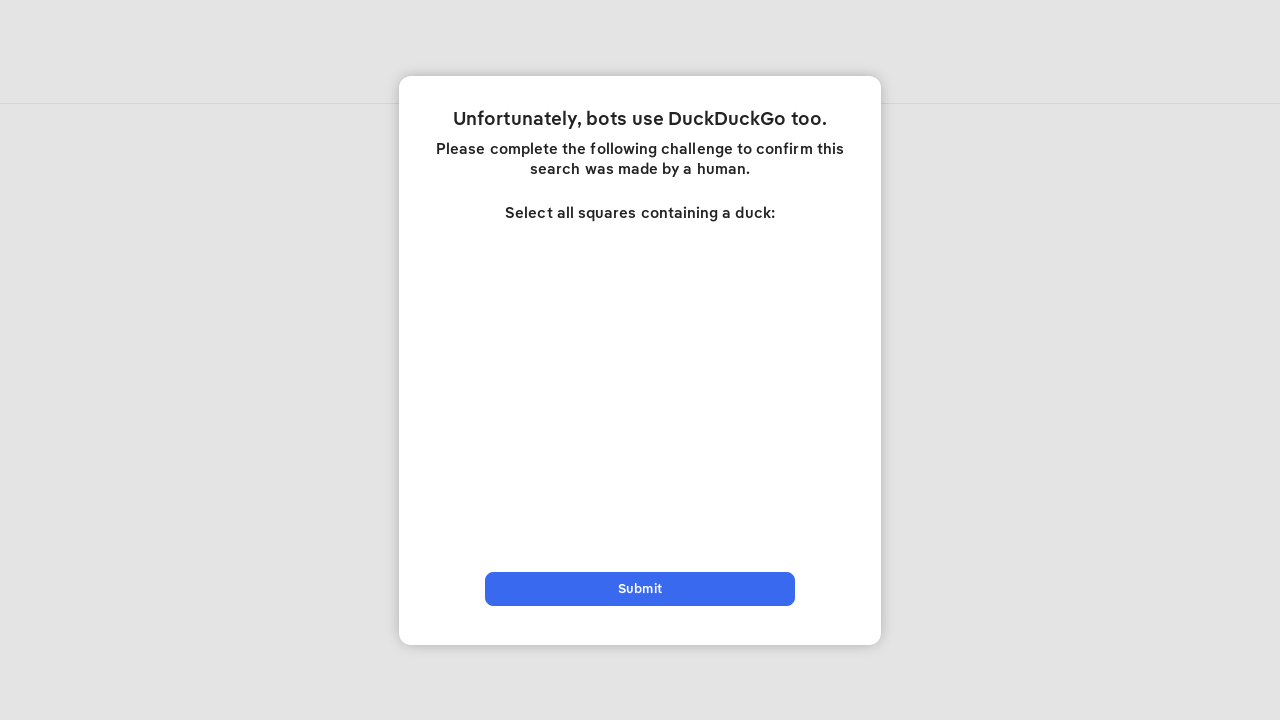

Password generator result loaded
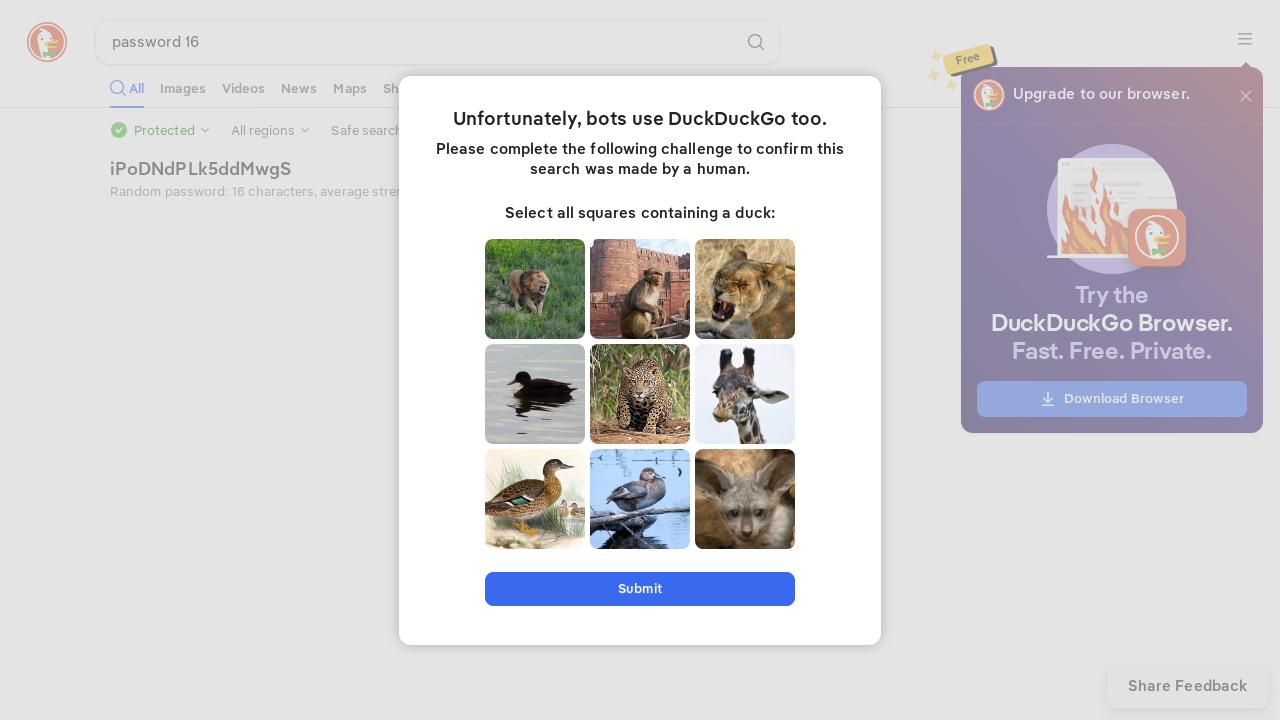

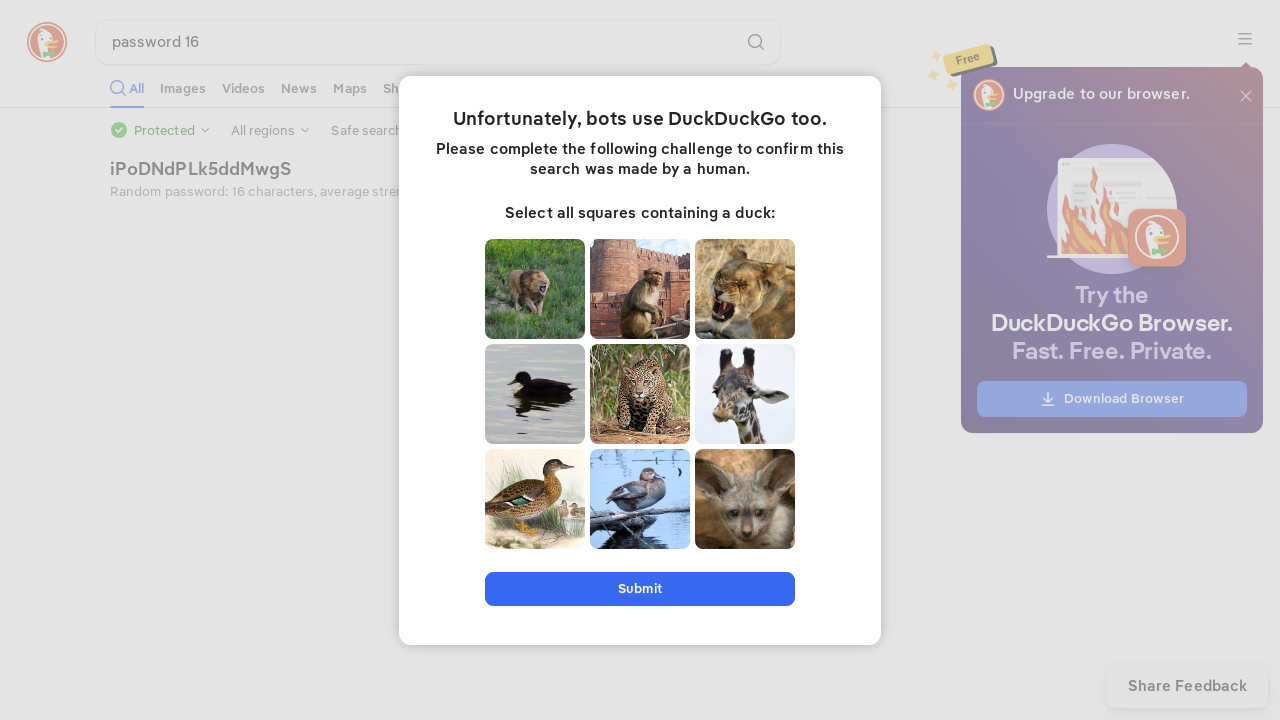